Opens the Puma India website and verifies the page loads successfully by waiting for the page to be fully loaded.

Starting URL: https://in.puma.com/

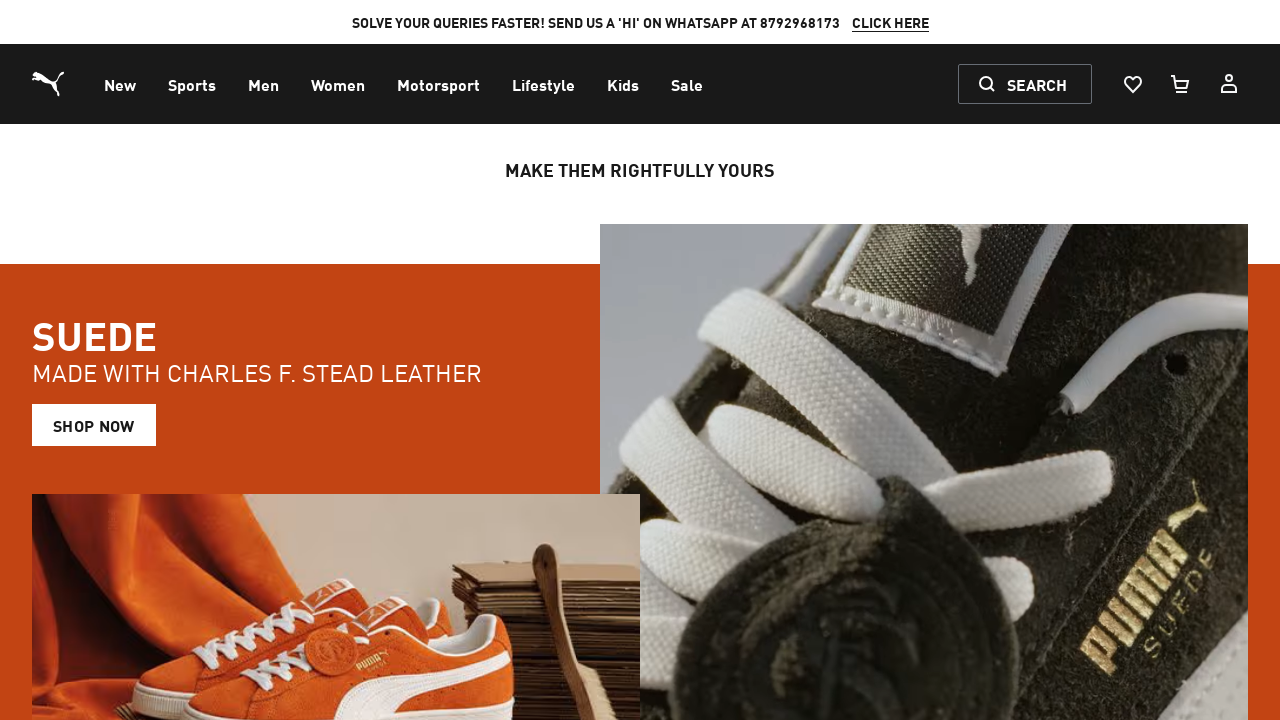

Waited for page DOM to be fully loaded
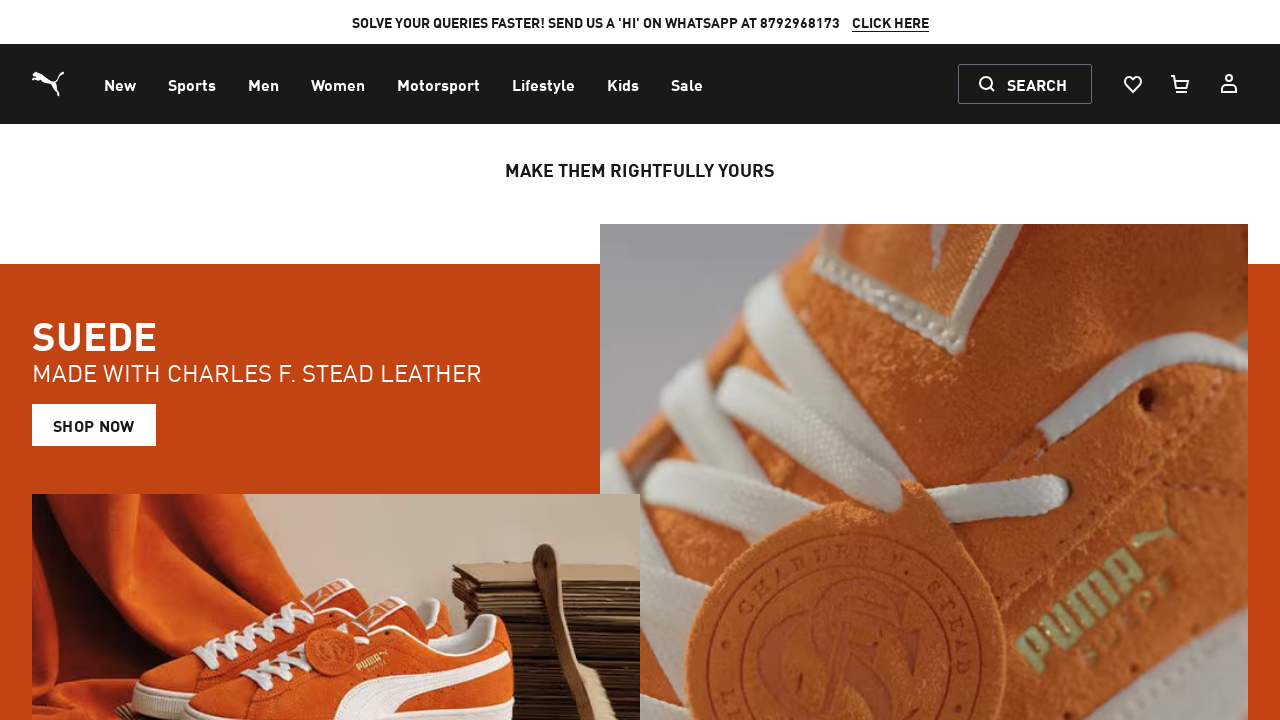

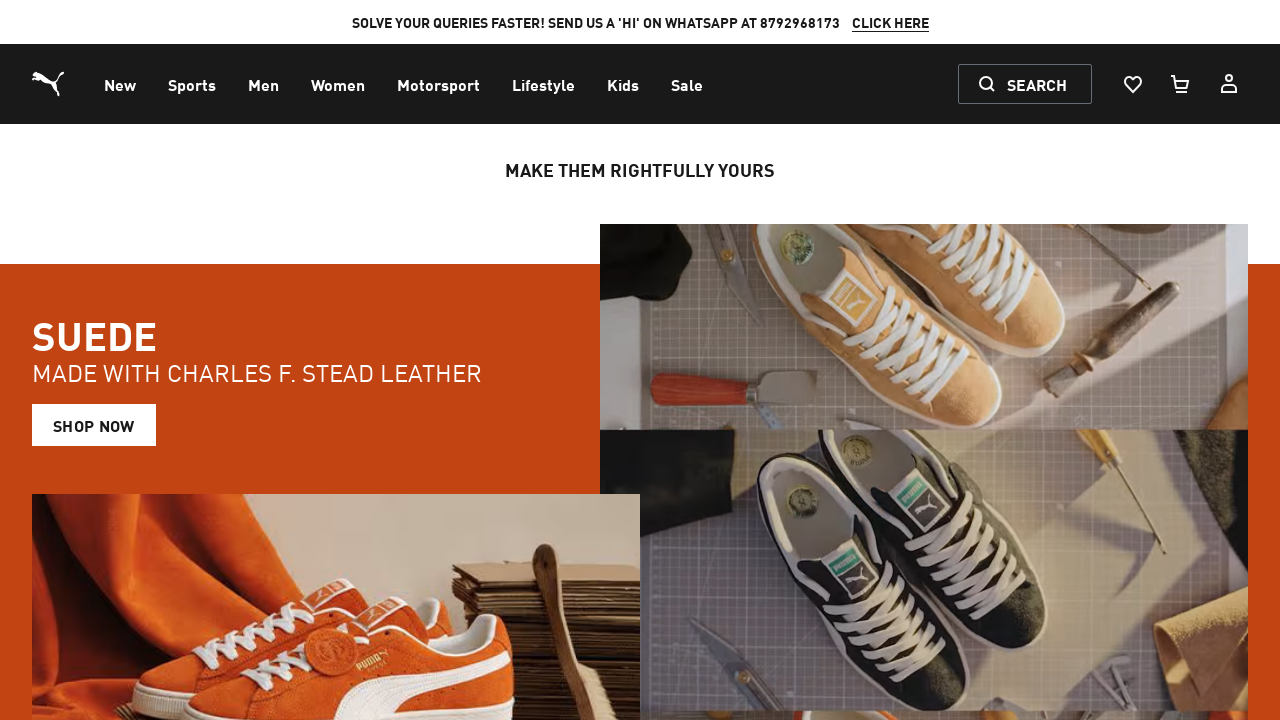